Tests Telerik date picker with AJAX loading - demonstrates proper wait handling after DOM re-renders.

Starting URL: http://demos.telerik.com/aspnet-ajax/ajaxloadingpanel/functionality/explicit-show-hide/defaultcs.aspx

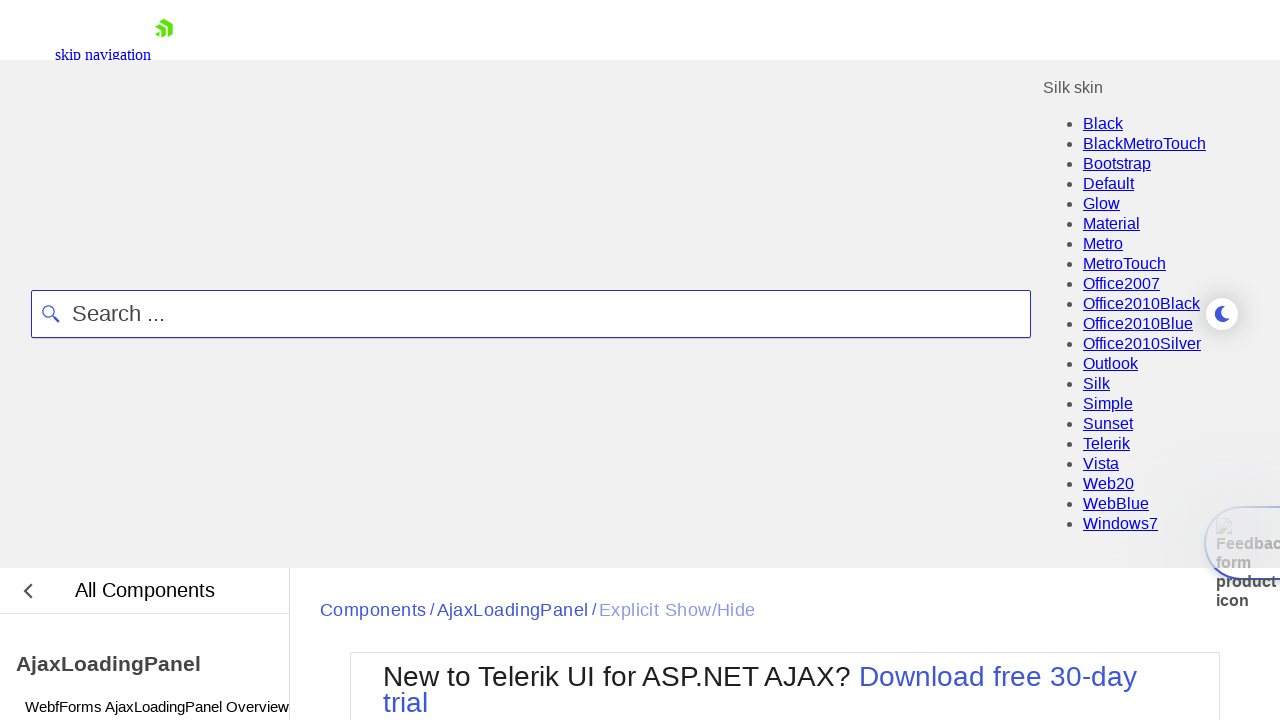

Date Time Picker panel became visible
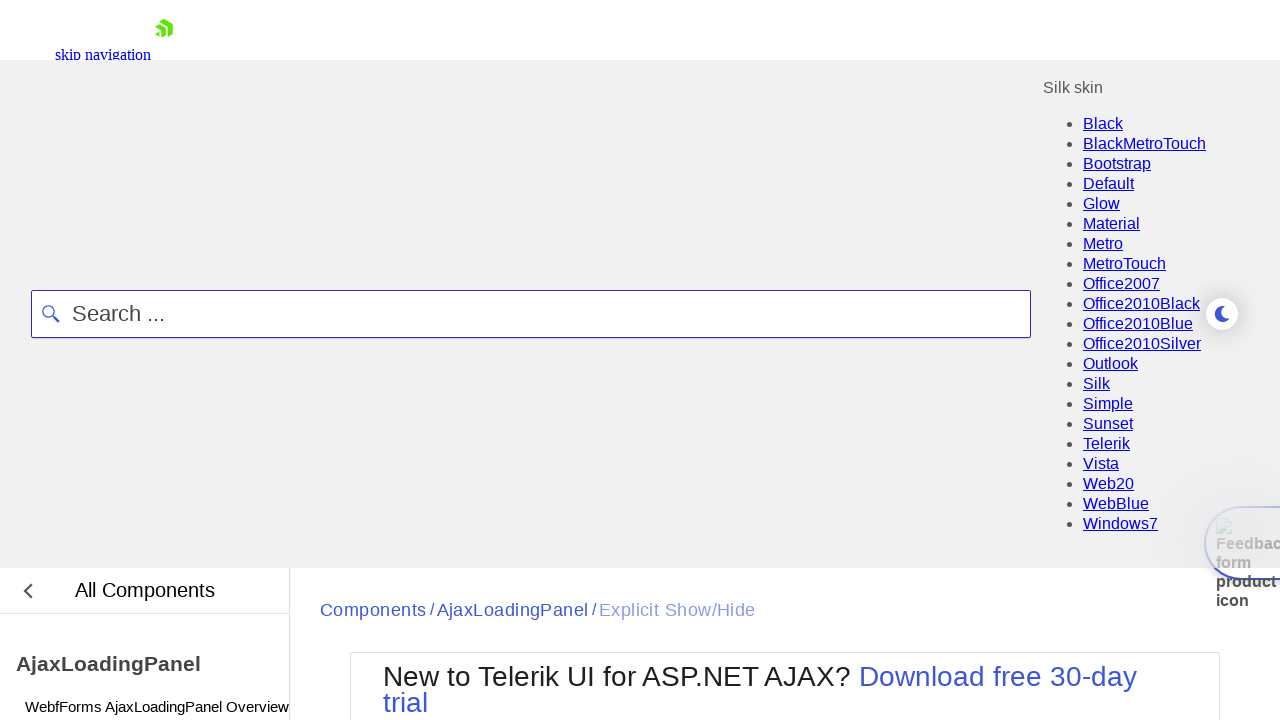

Verified initial label text shows 'No Selected Dates to display.'
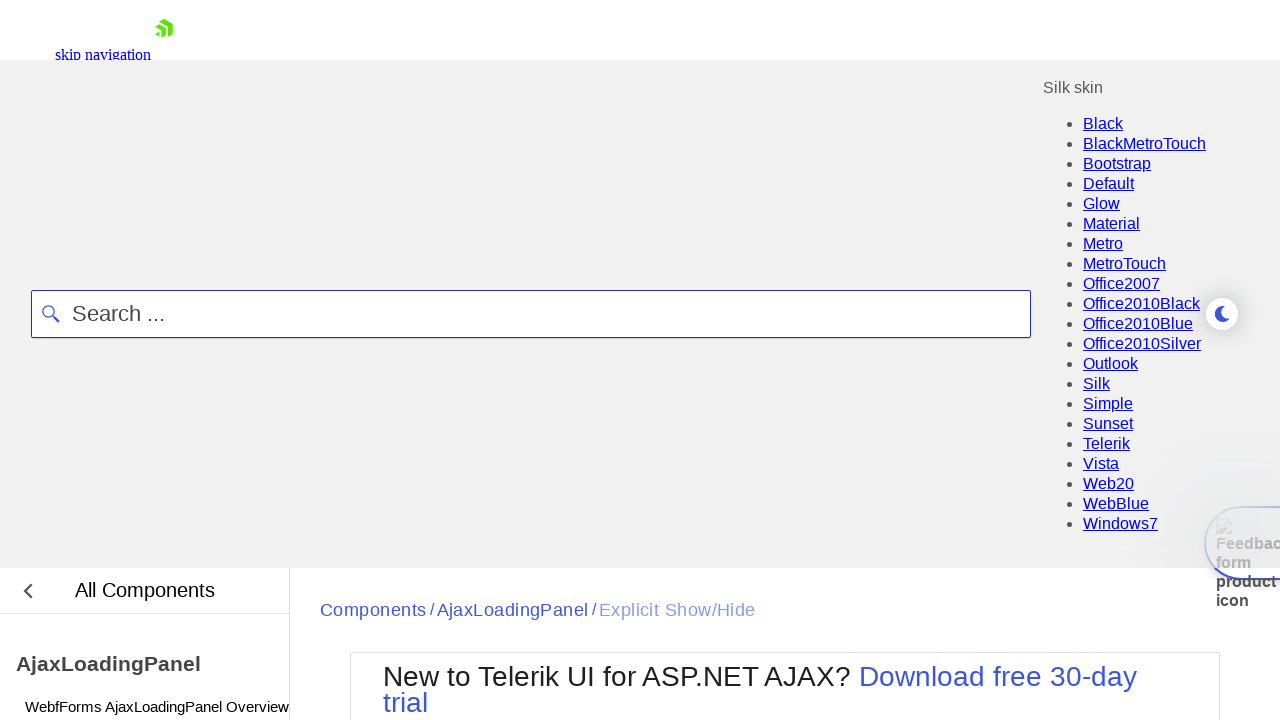

Clicked on day 15 in the calendar at (344, 704) on xpath=//a[text()='15']
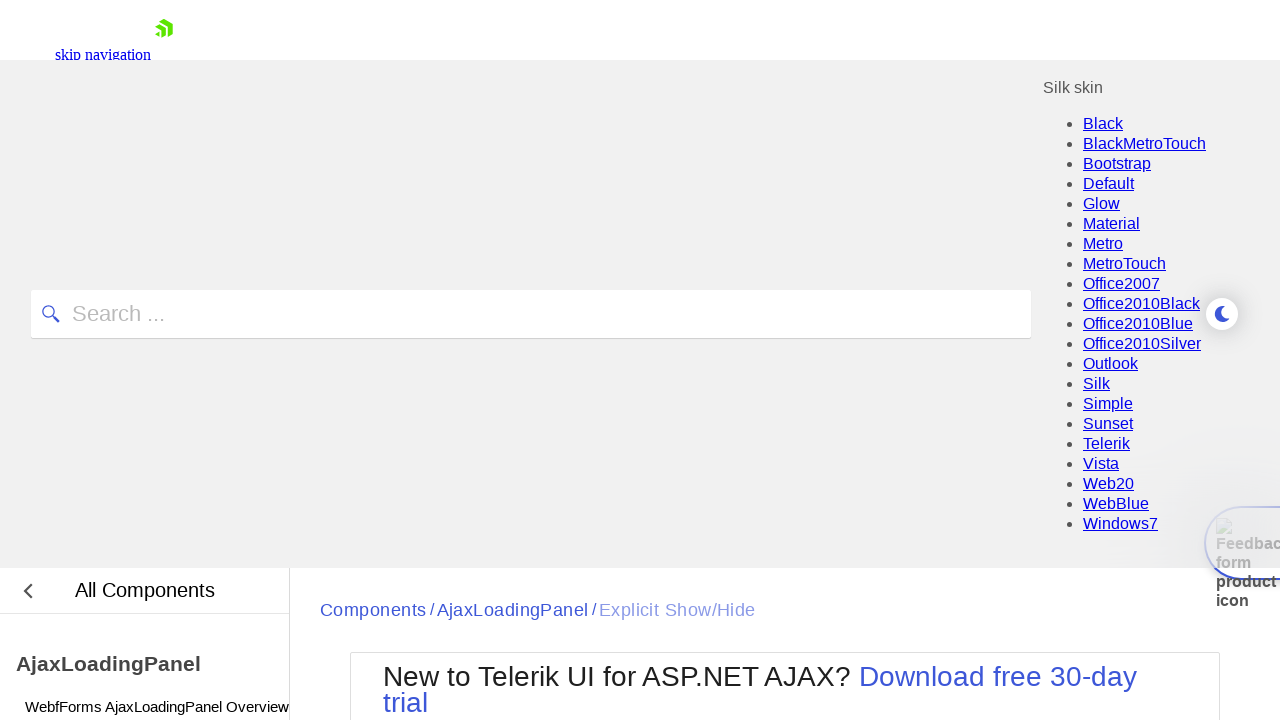

AJAX loading icon disappeared after DOM re-render
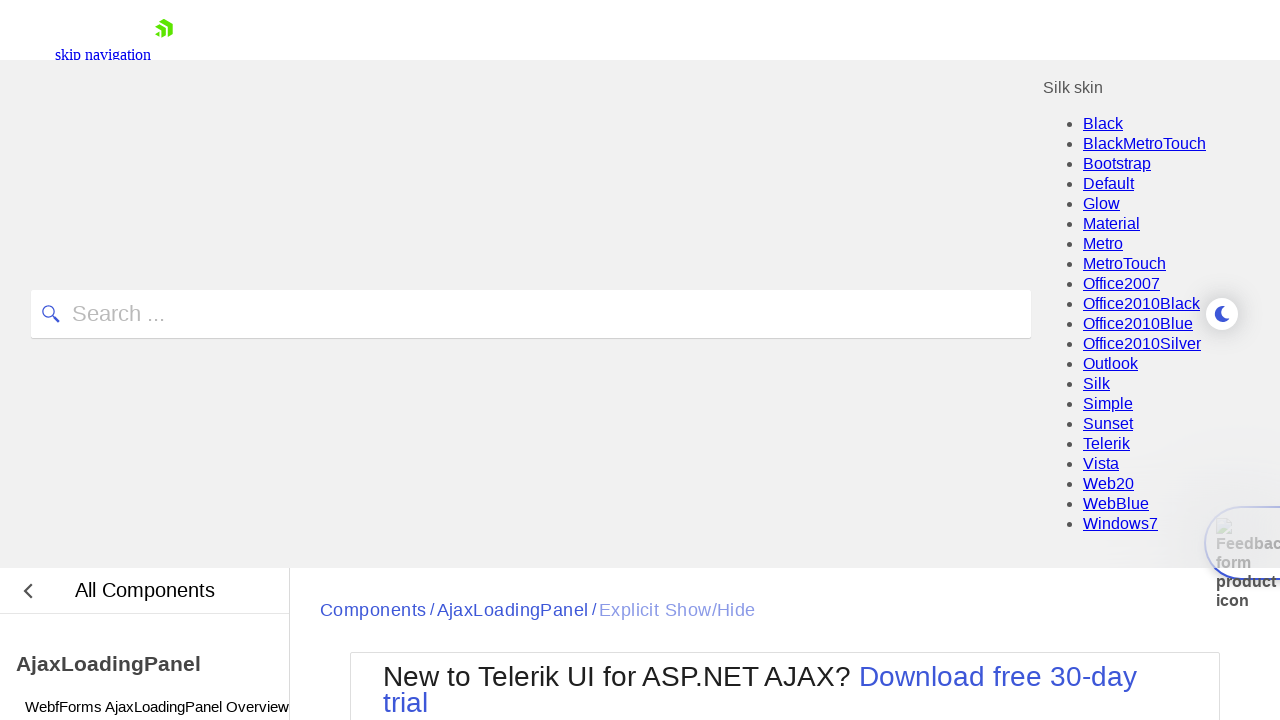

Updated label element became available after DOM re-render
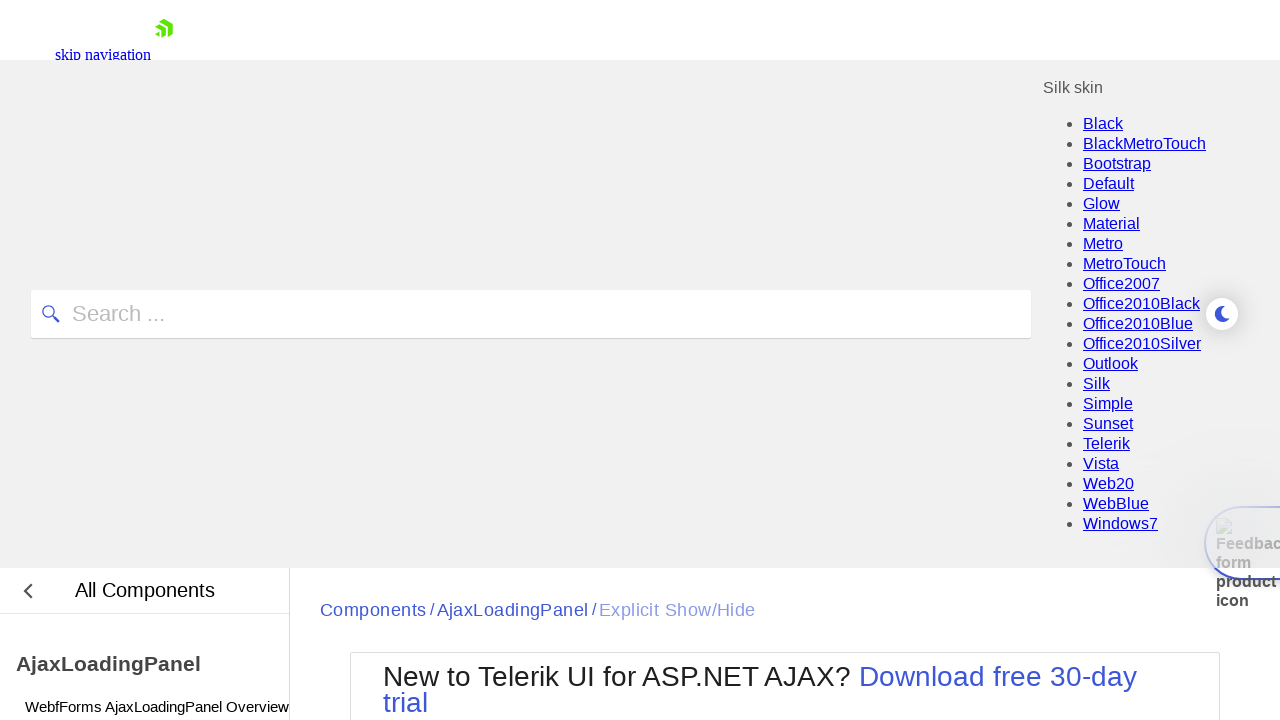

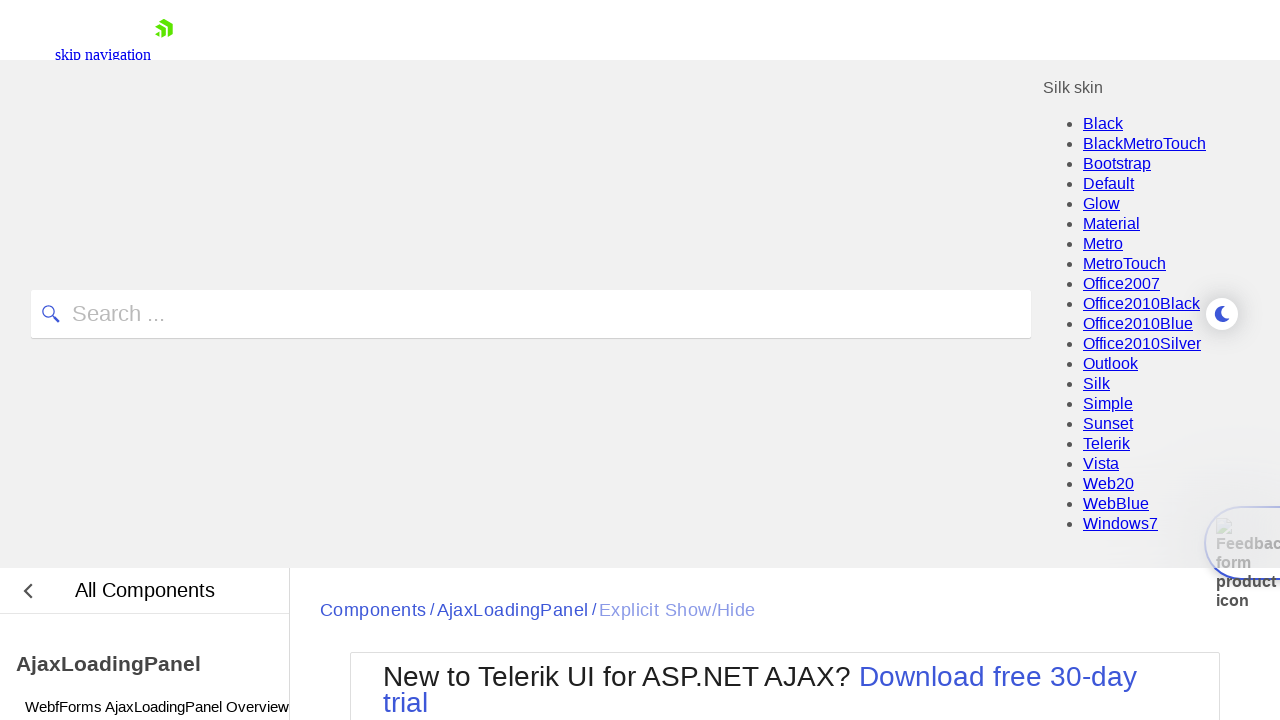